Tests a web form by entering text in an input field and clicking the submit button, then verifying the form was submitted successfully

Starting URL: https://www.selenium.dev/selenium/web/web-form.html

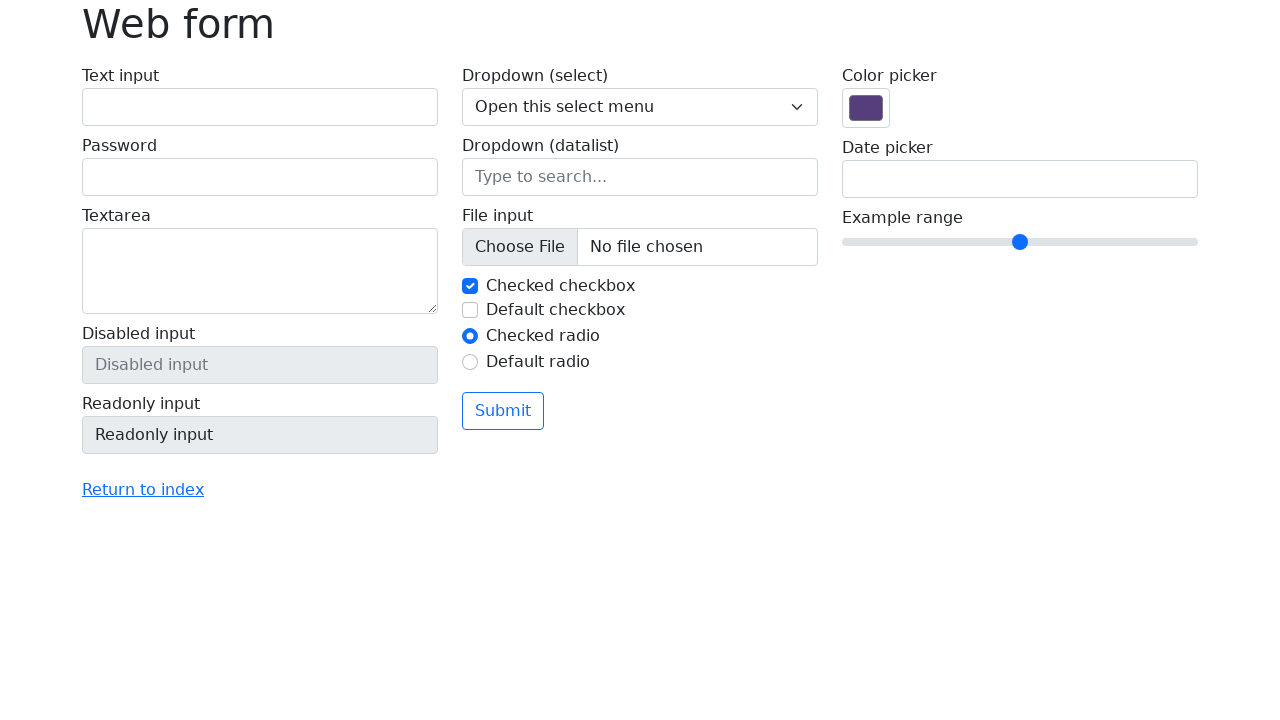

Filled text input field with 'Hello!' on #my-text-id
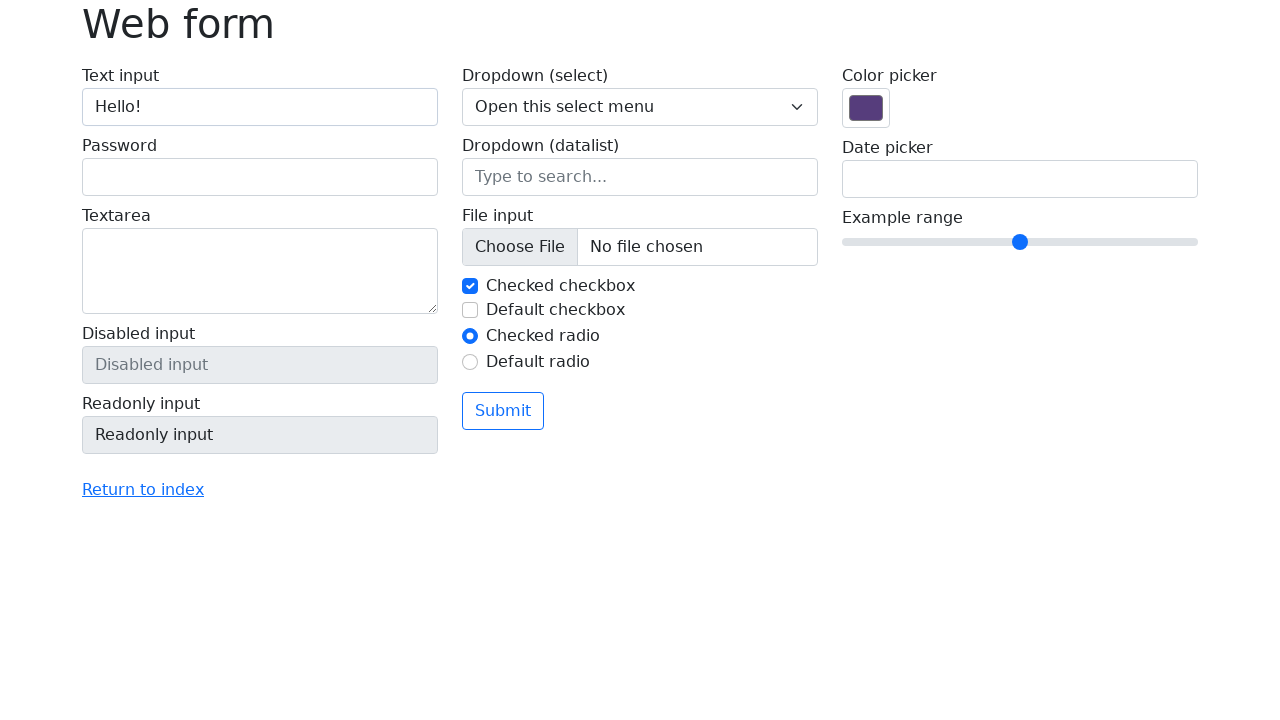

Clicked submit button at (503, 411) on xpath=//button
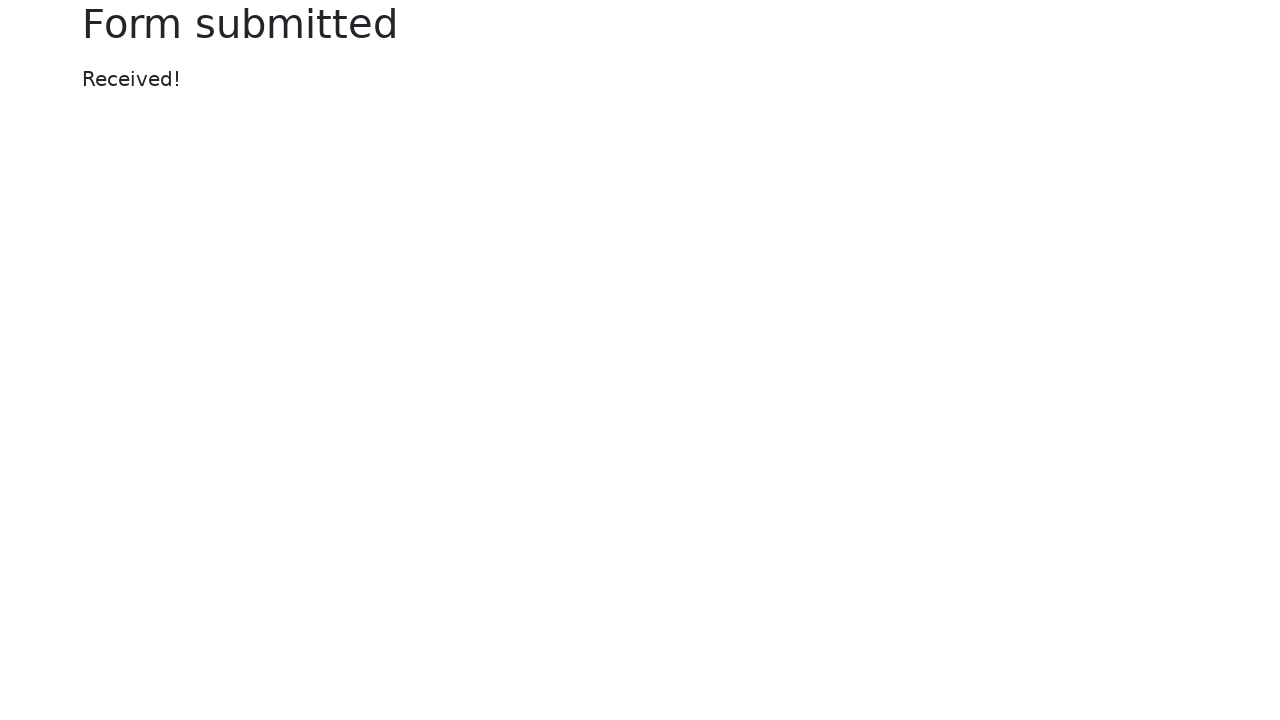

Verified form was submitted successfully - 'Form submitted' header appeared
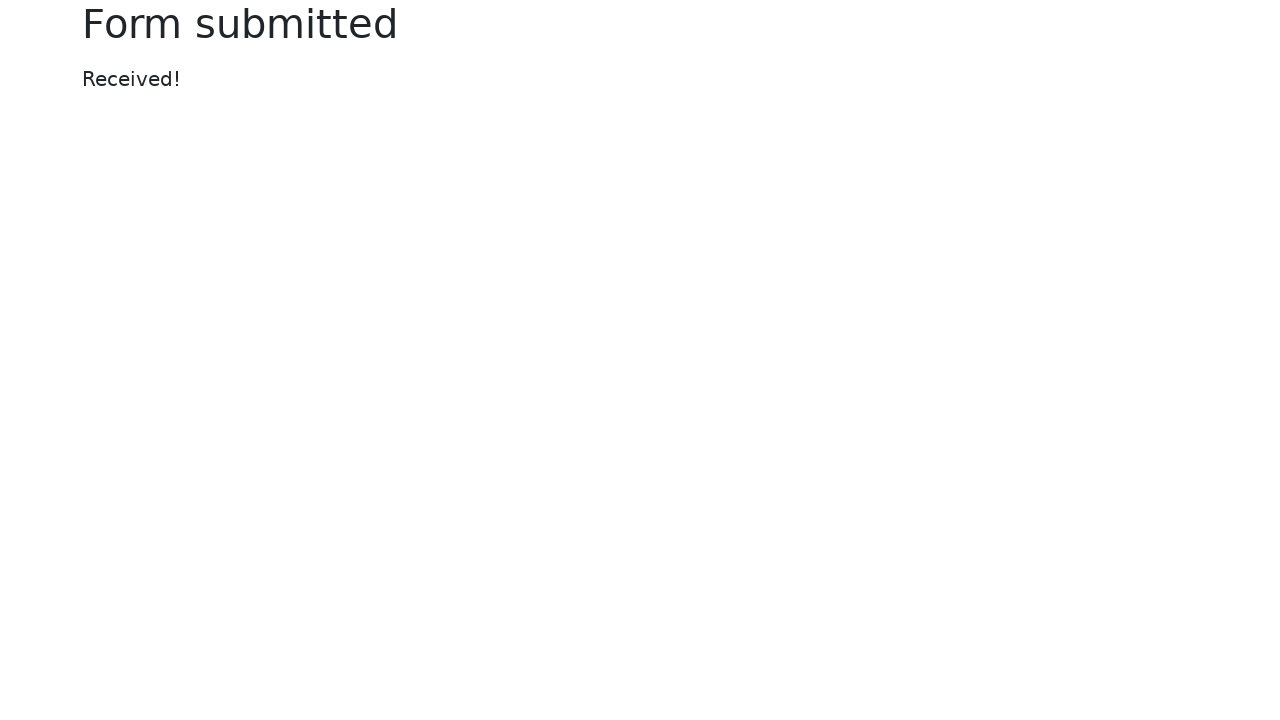

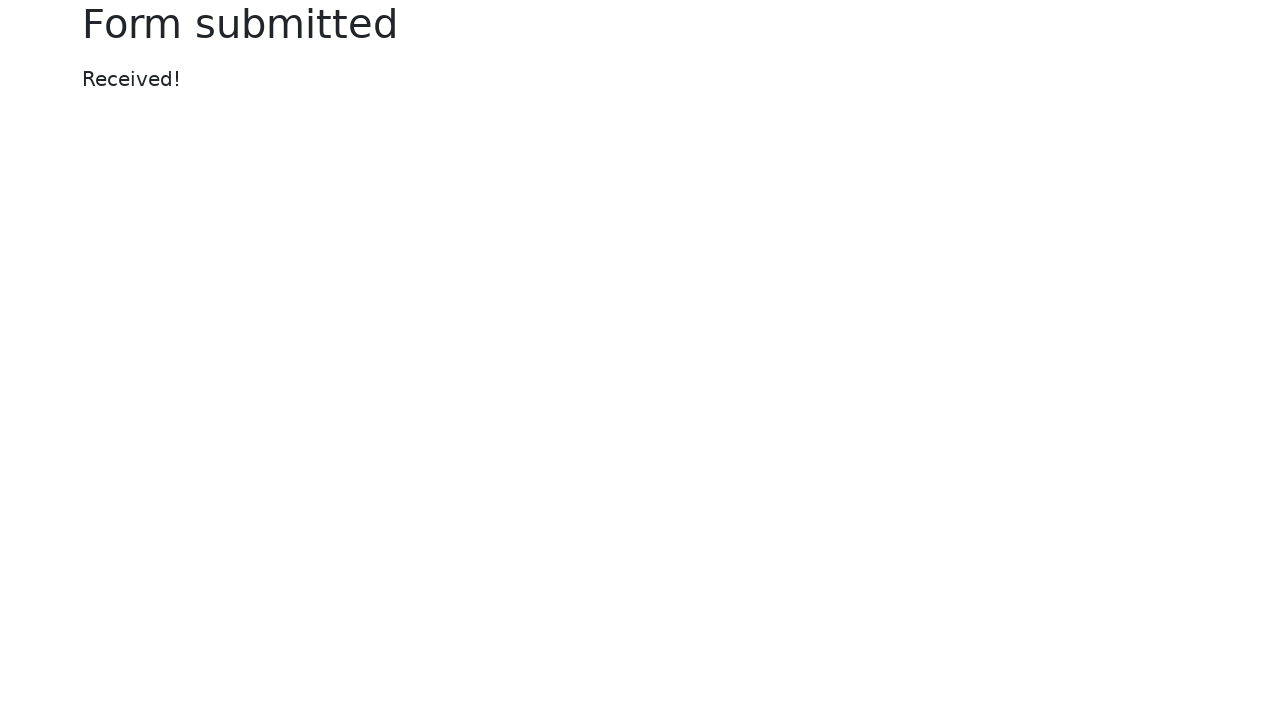